Tests that edits are saved when the input loses focus (blur event)

Starting URL: https://demo.playwright.dev/todomvc

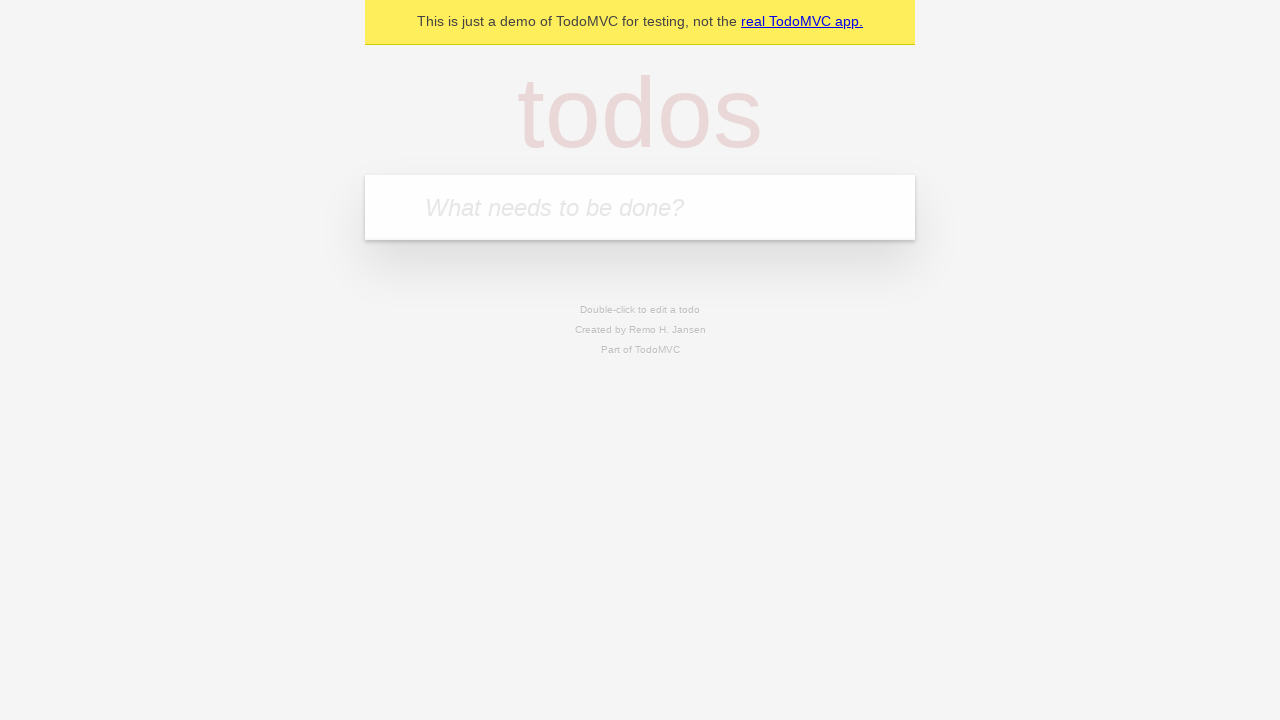

Filled new todo input with 'buy some cheese' on internal:attr=[placeholder="What needs to be done?"i]
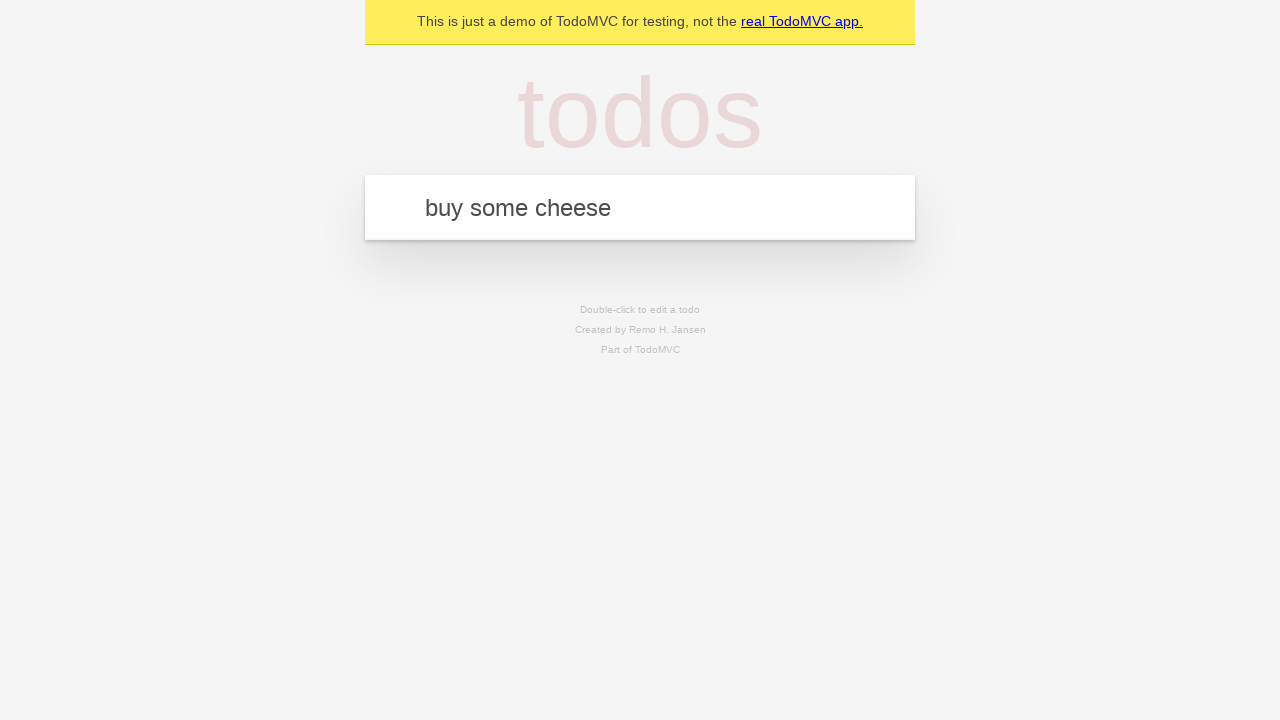

Pressed Enter to create todo 'buy some cheese' on internal:attr=[placeholder="What needs to be done?"i]
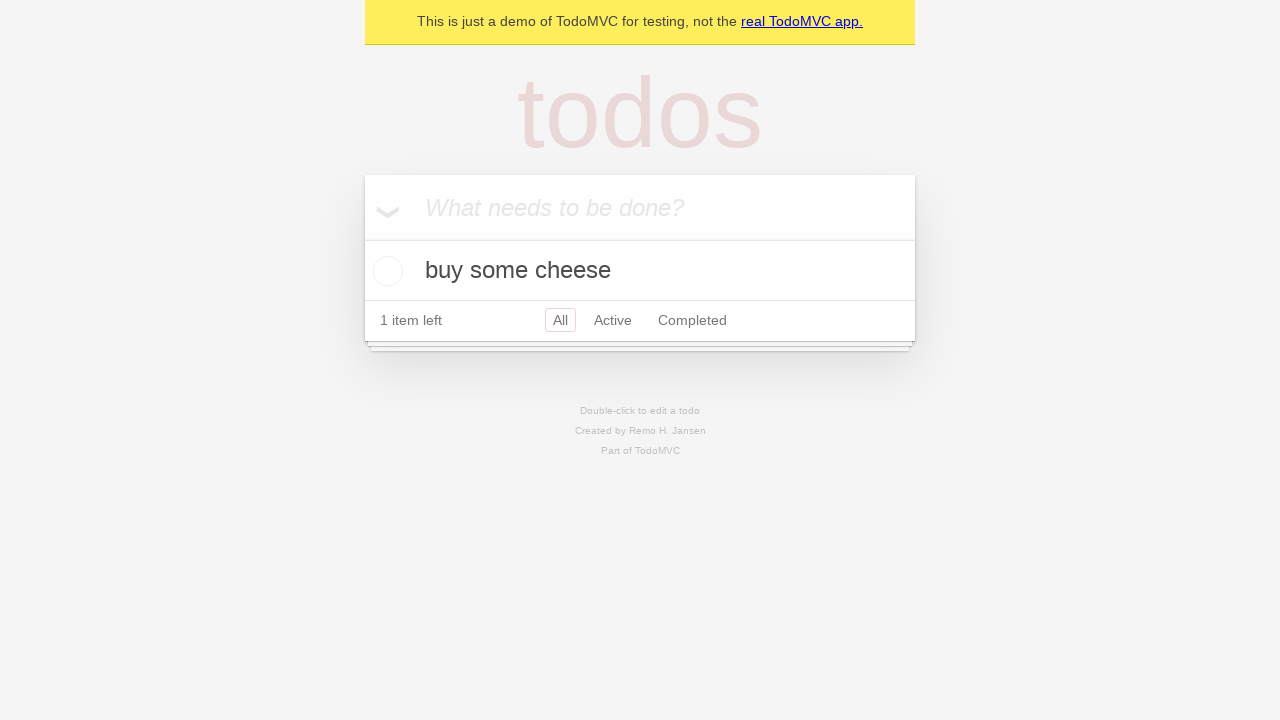

Filled new todo input with 'feed the cat' on internal:attr=[placeholder="What needs to be done?"i]
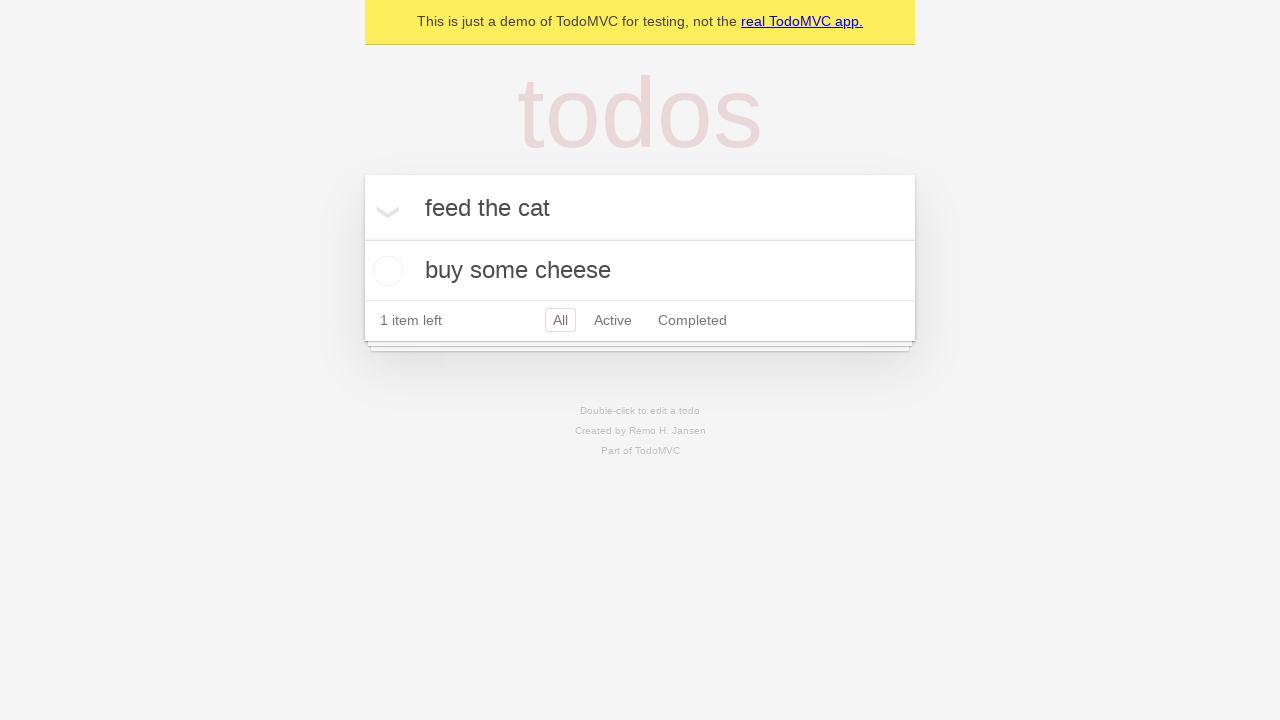

Pressed Enter to create todo 'feed the cat' on internal:attr=[placeholder="What needs to be done?"i]
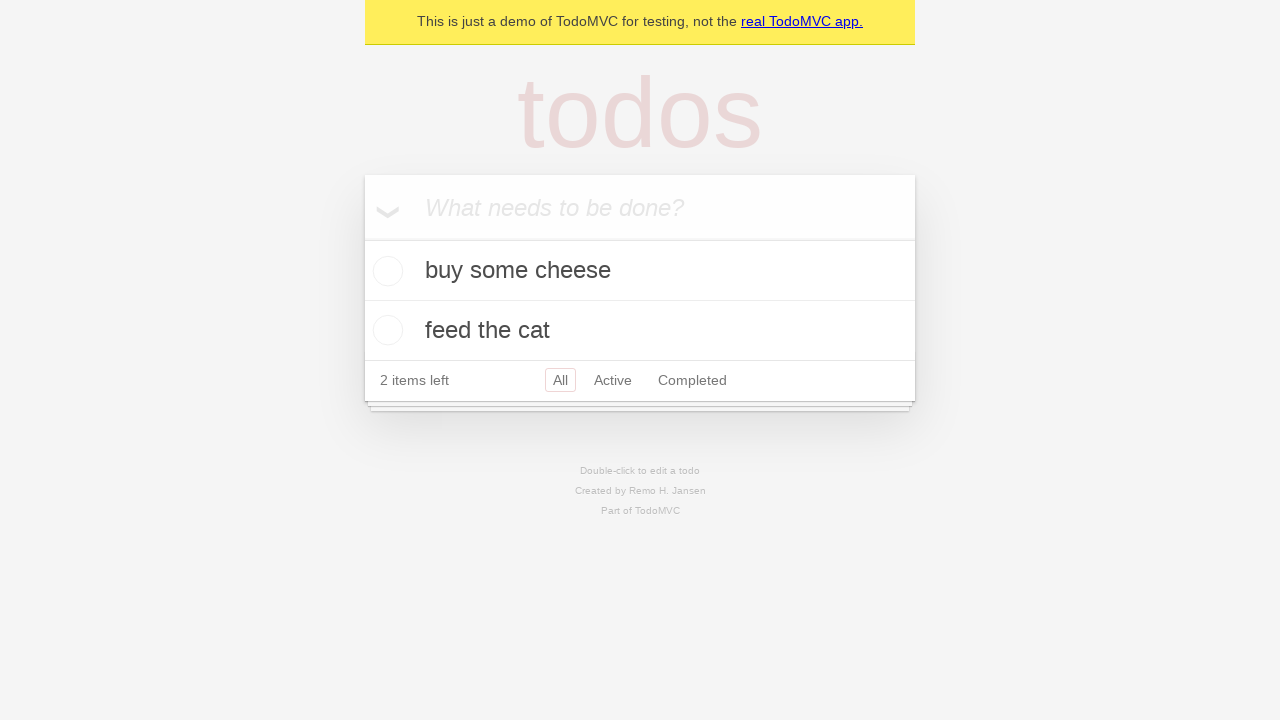

Filled new todo input with 'book a doctors appointment' on internal:attr=[placeholder="What needs to be done?"i]
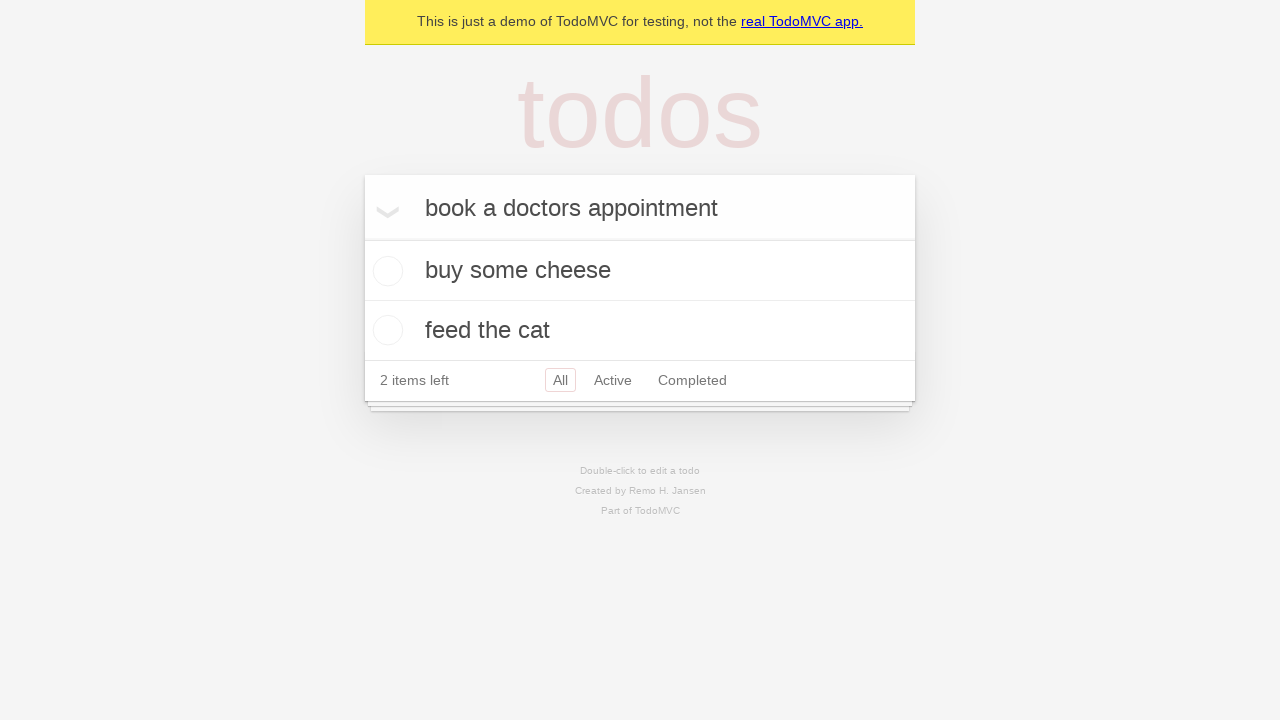

Pressed Enter to create todo 'book a doctors appointment' on internal:attr=[placeholder="What needs to be done?"i]
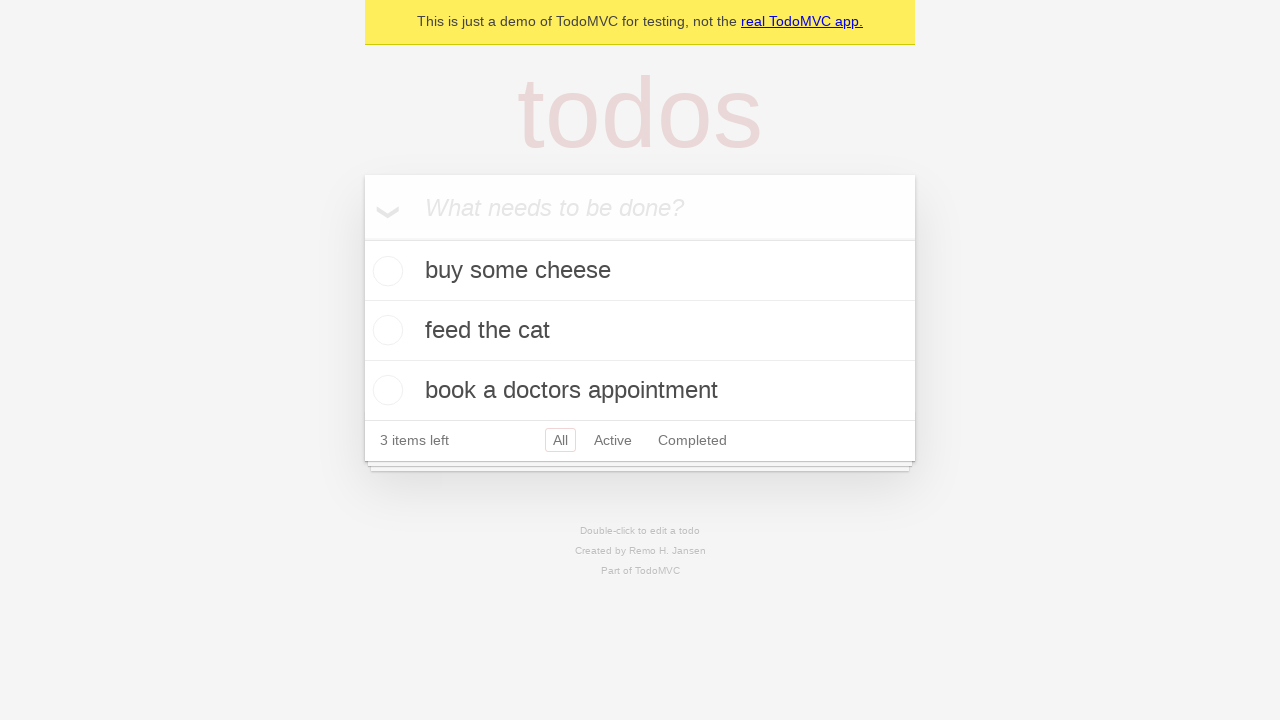

Double-clicked second todo item to enter edit mode at (640, 331) on internal:testid=[data-testid="todo-item"s] >> nth=1
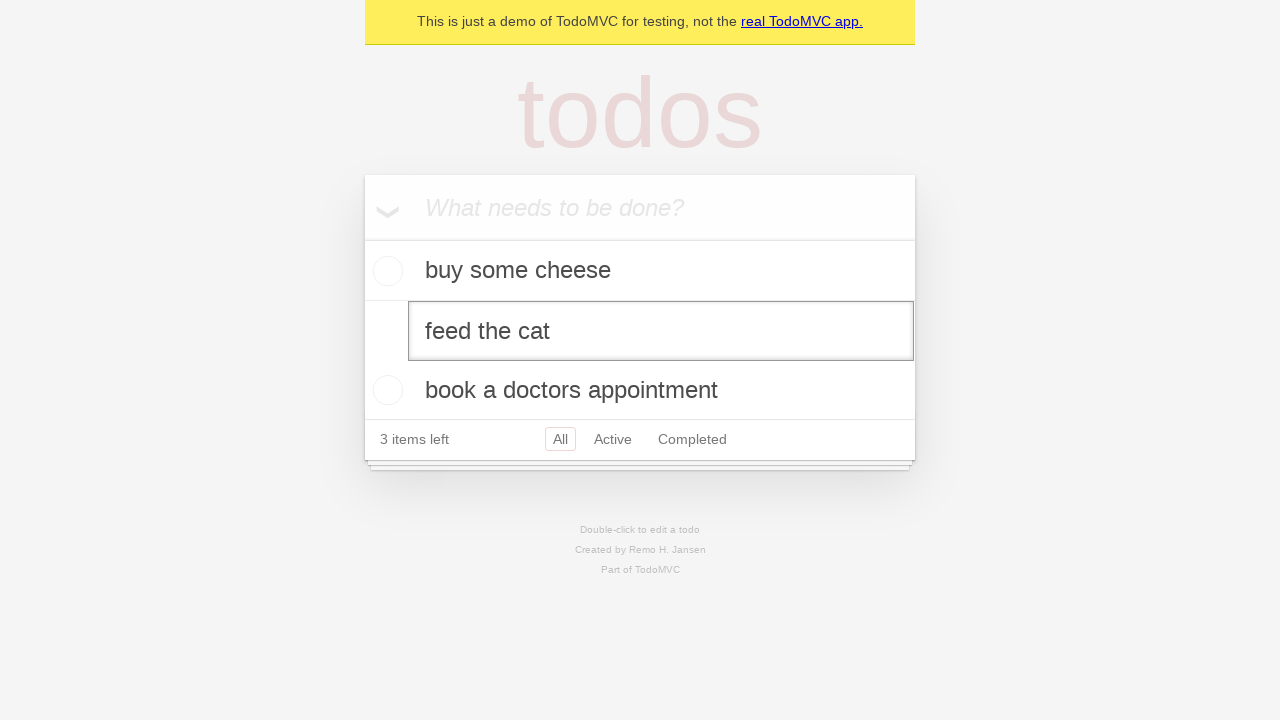

Filled edit textbox with 'buy some sausages' on internal:testid=[data-testid="todo-item"s] >> nth=1 >> internal:role=textbox[nam
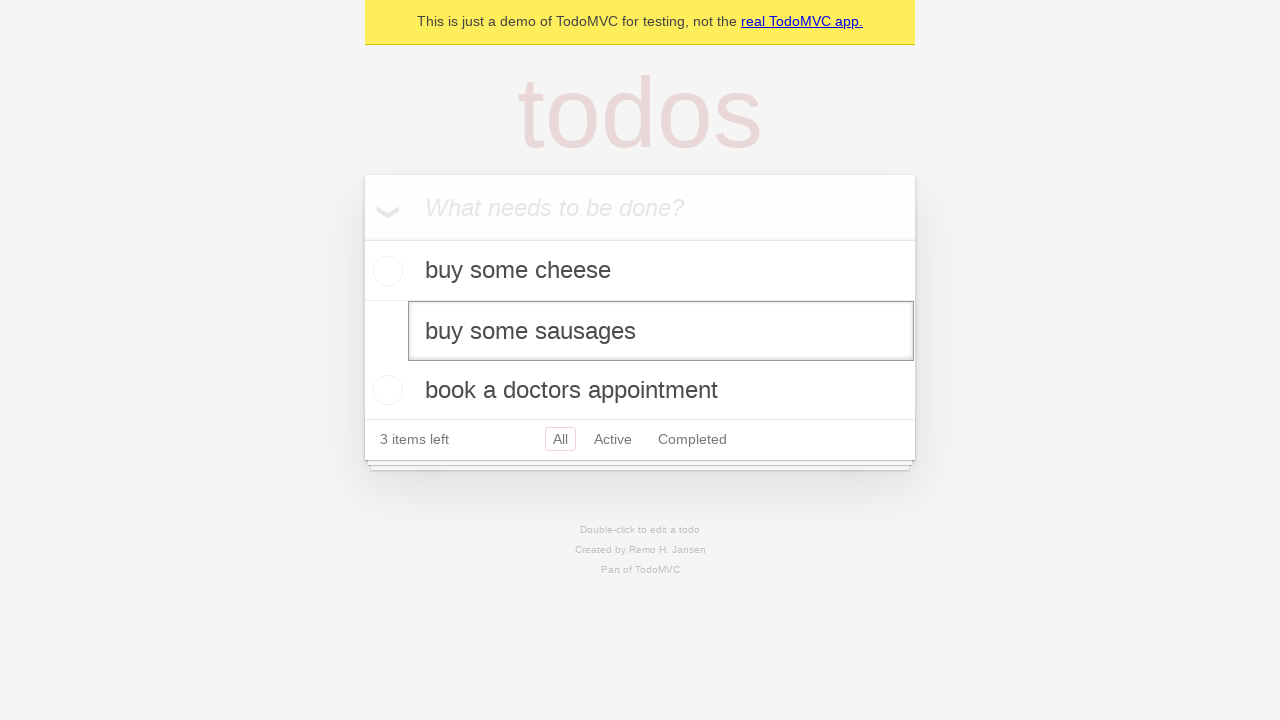

Dispatched blur event to save edits on input
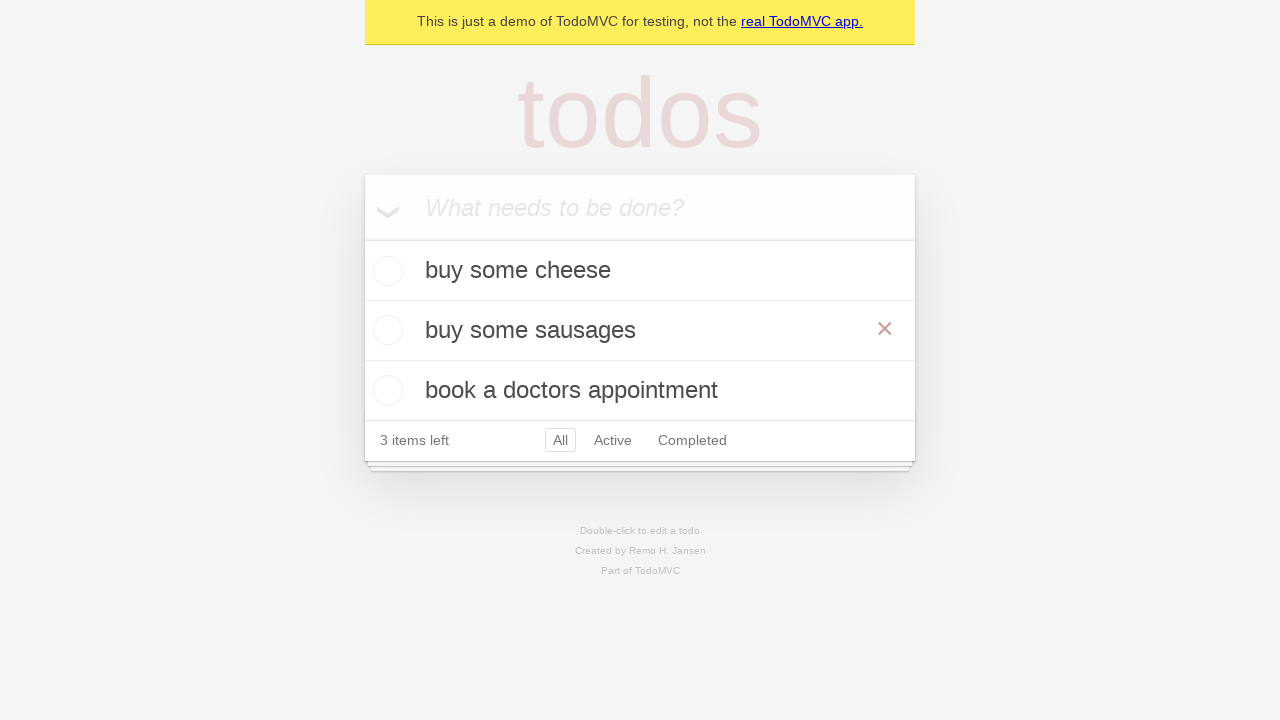

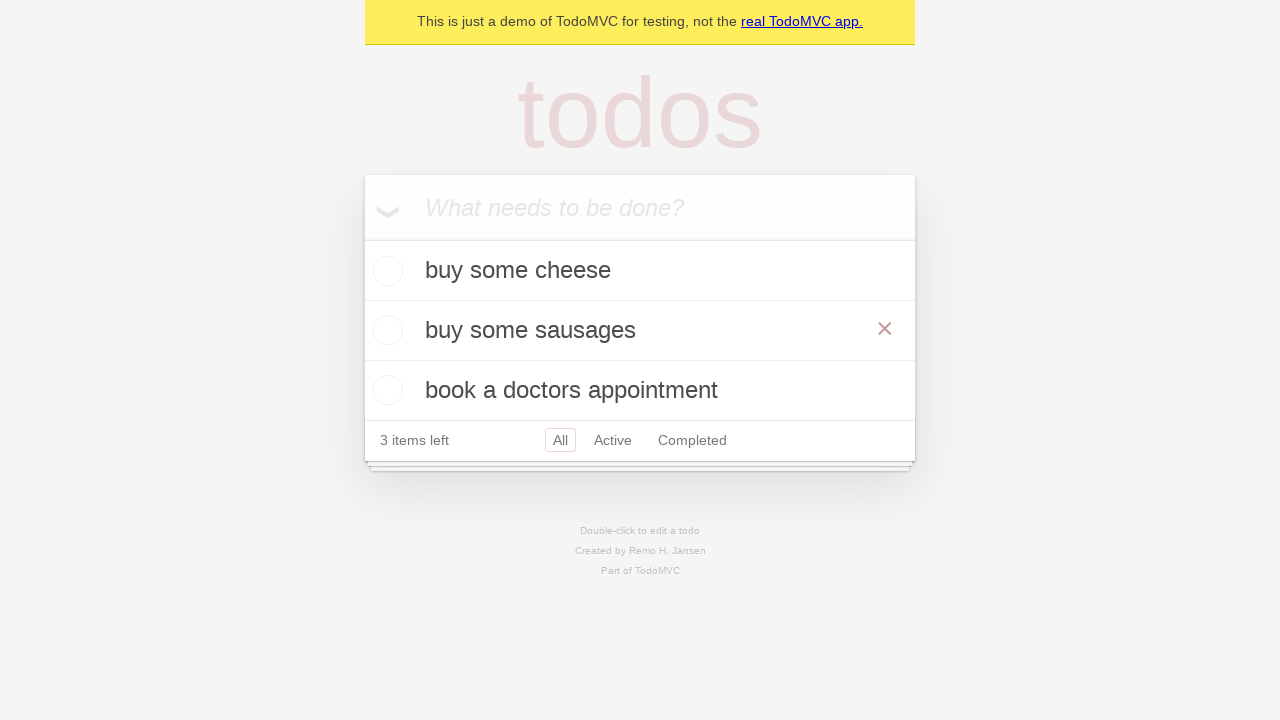